Tests click-hold, move, and release mouse action for drag operation

Starting URL: https://crossbrowsertesting.github.io/drag-and-drop

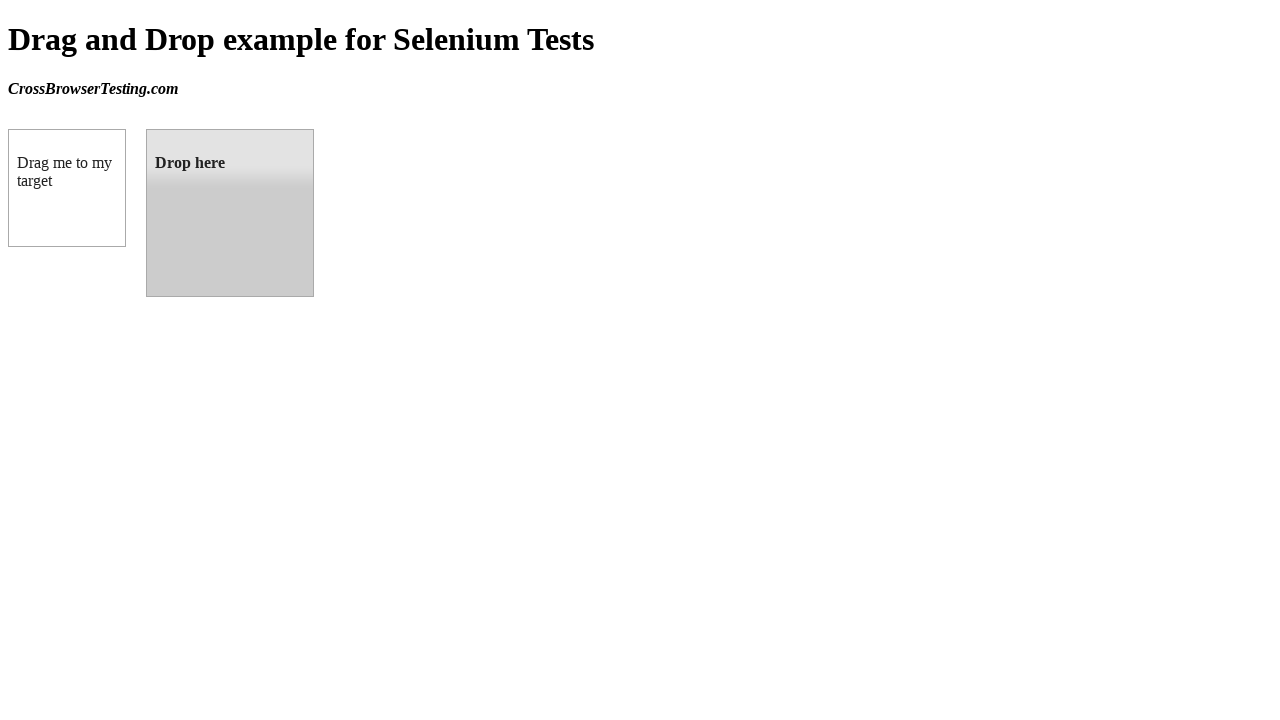

Located draggable source element
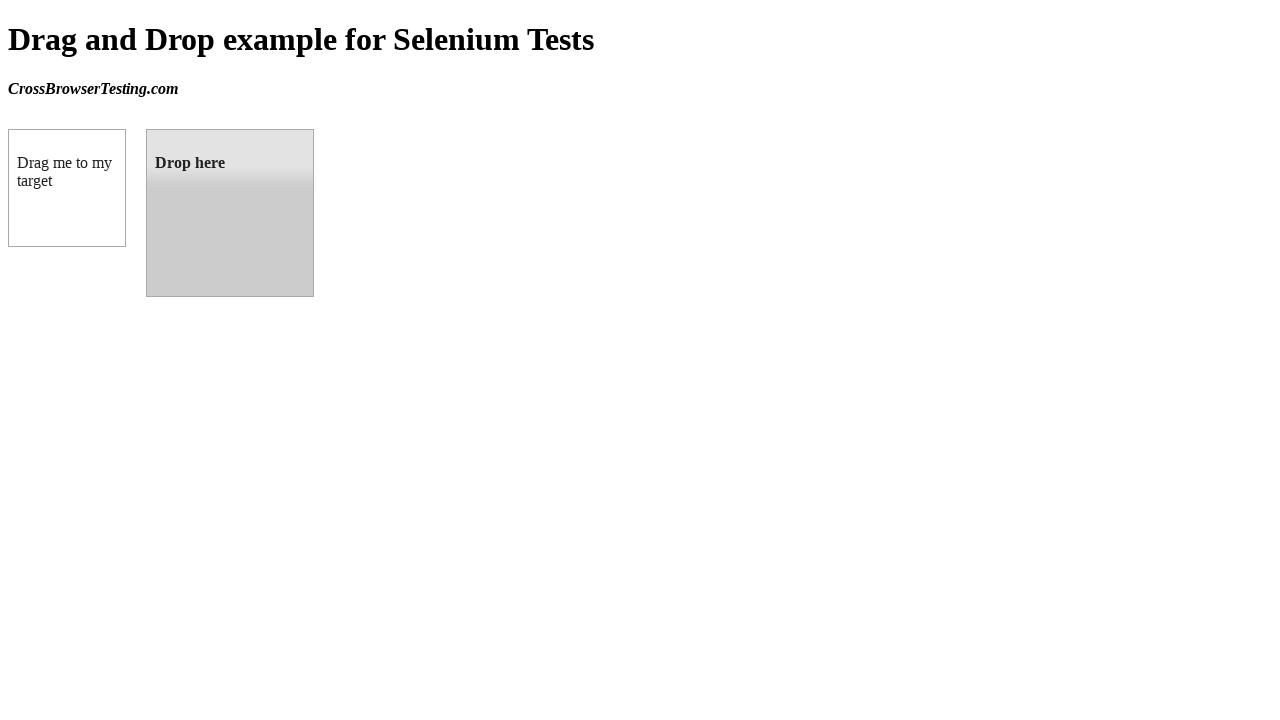

Located droppable target element
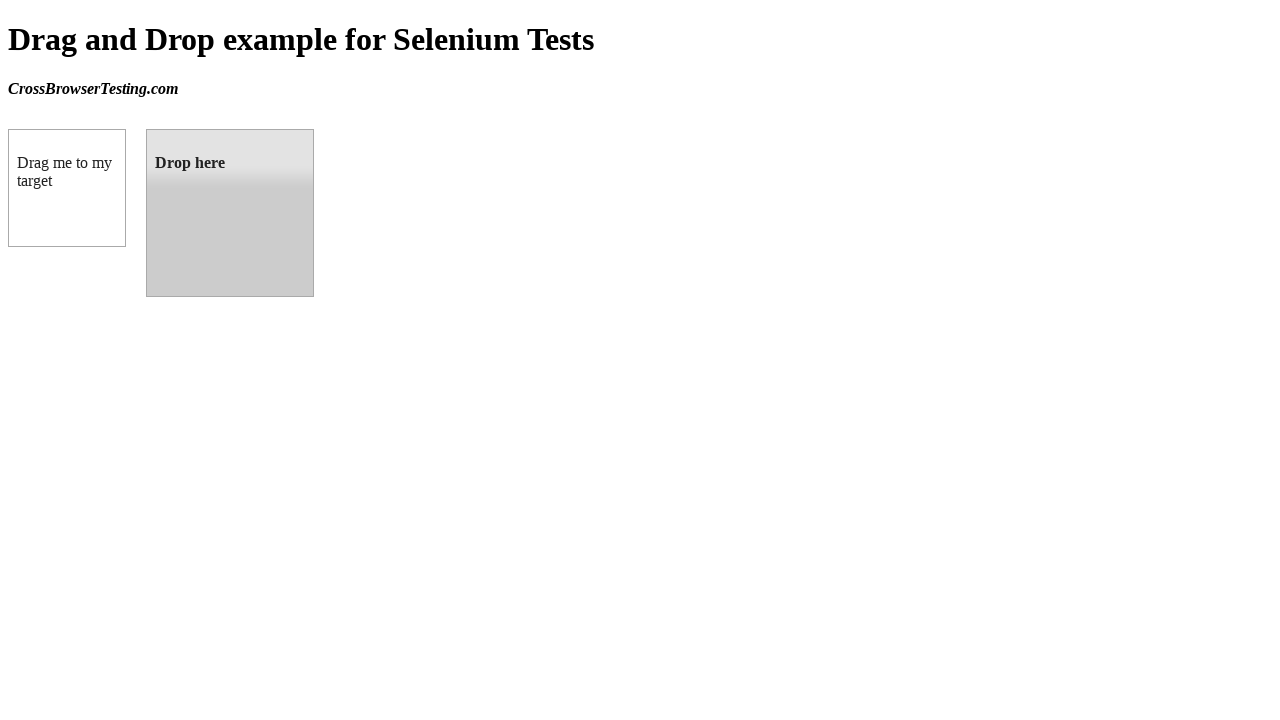

Retrieved bounding box for source element
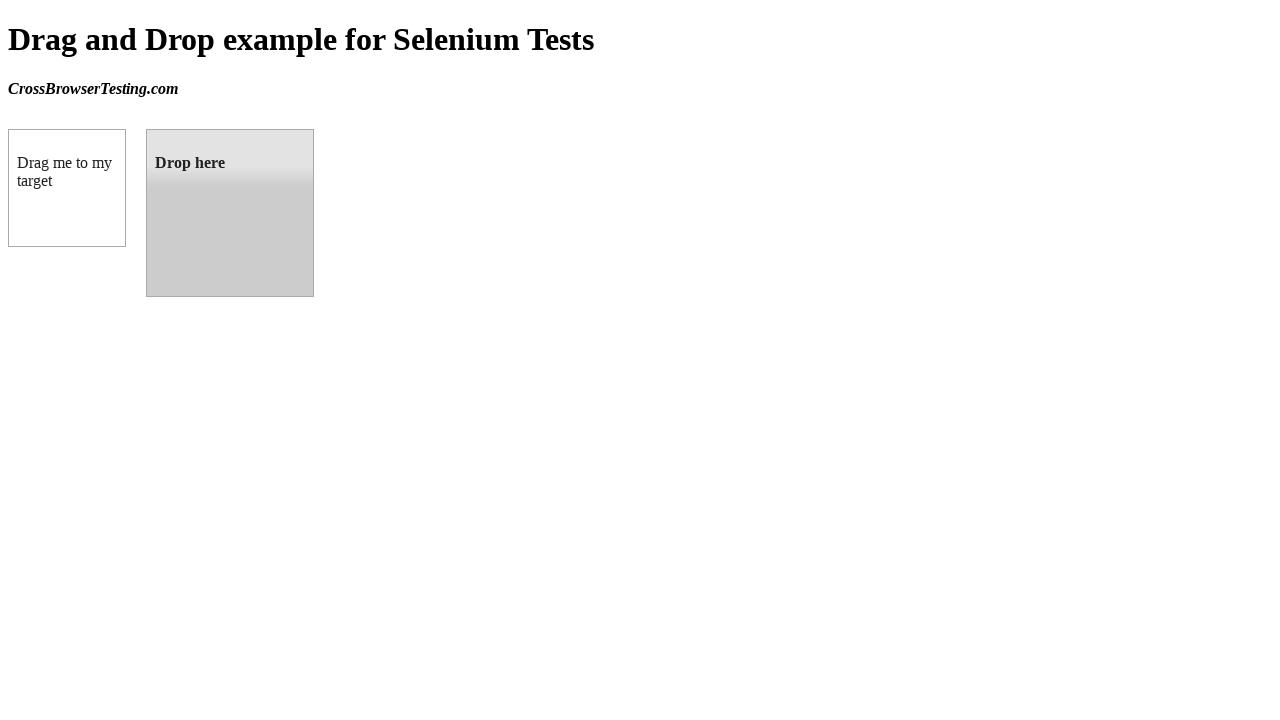

Retrieved bounding box for target element
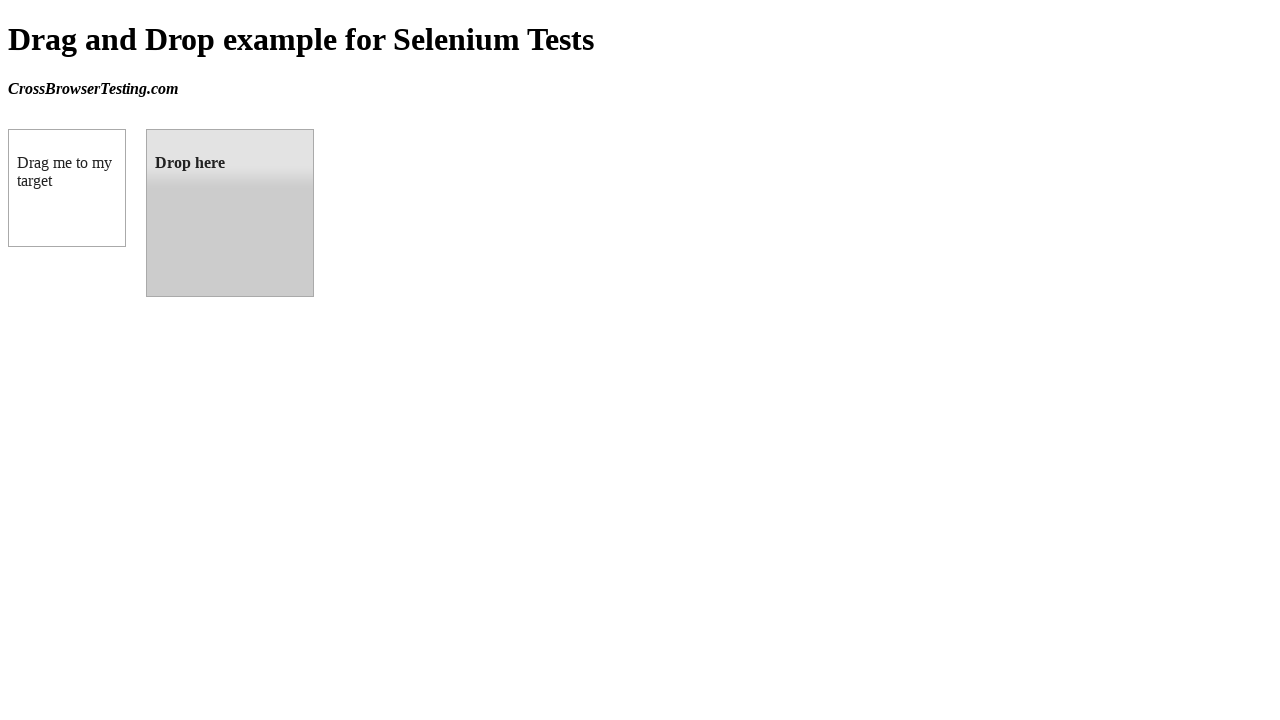

Moved mouse to center of source element at (67, 188)
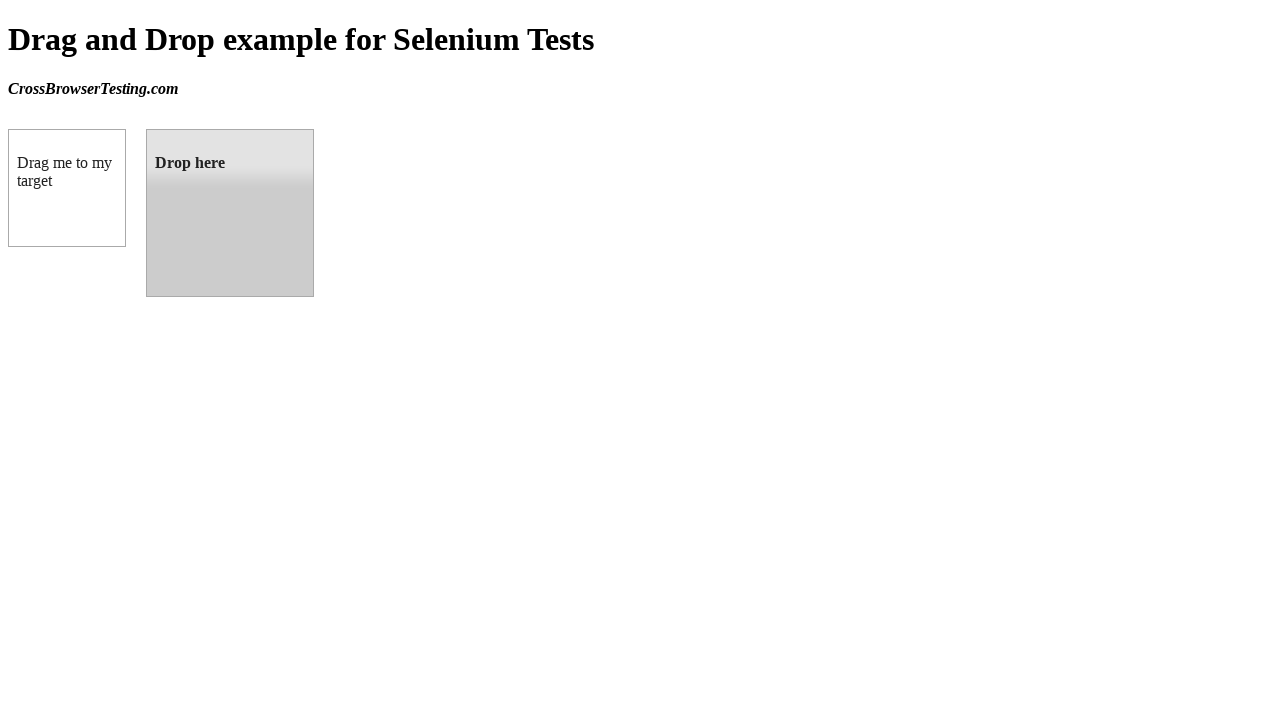

Pressed and held mouse button on source element at (67, 188)
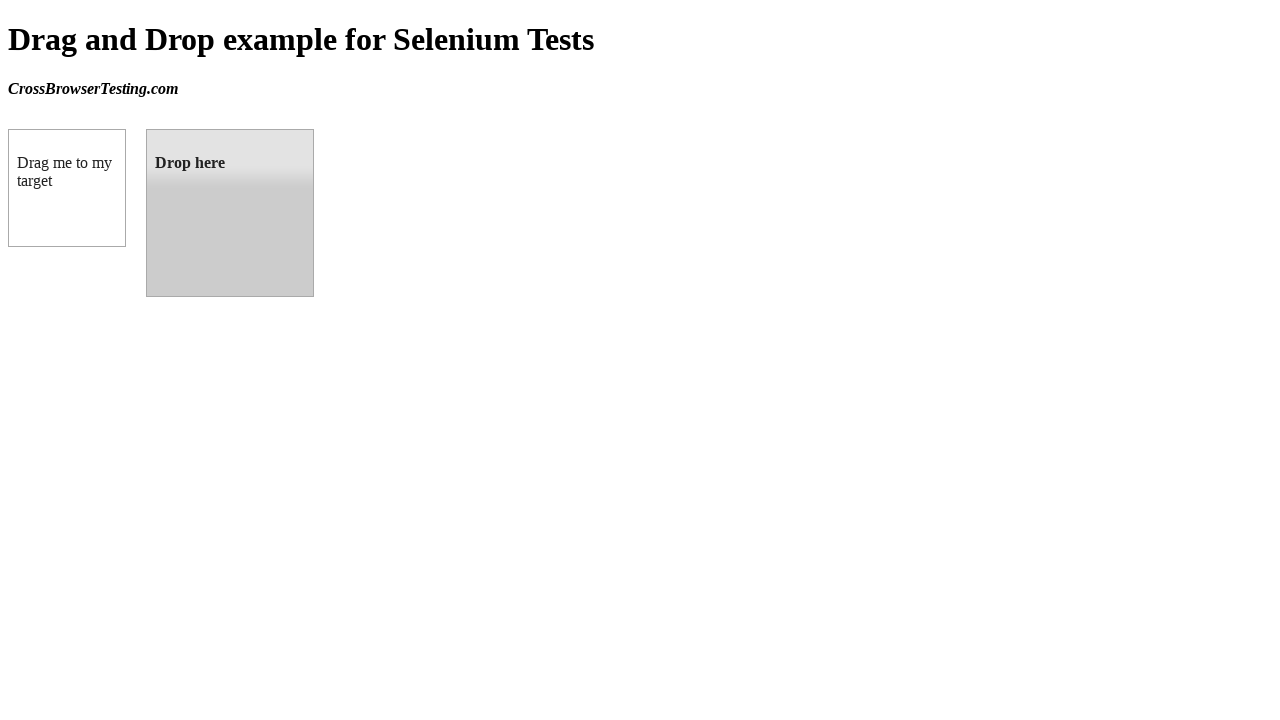

Dragged mouse to center of target element at (230, 213)
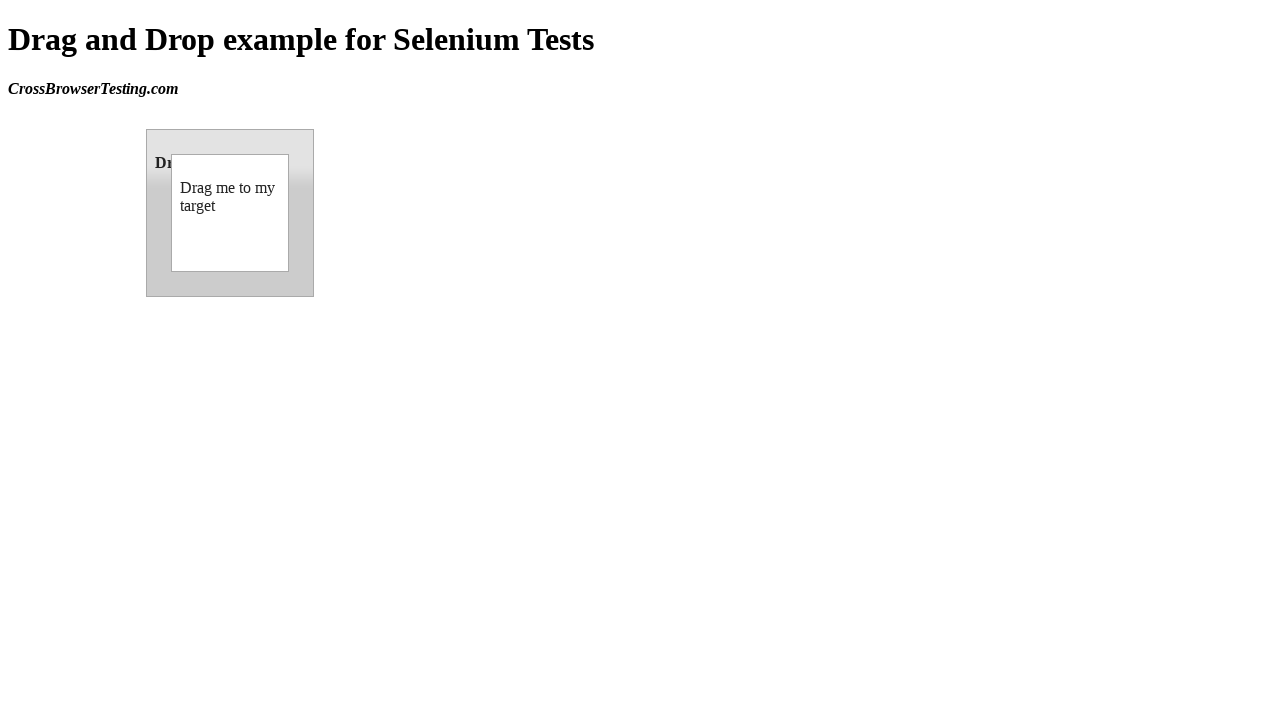

Released mouse button to complete drag-and-drop operation at (230, 213)
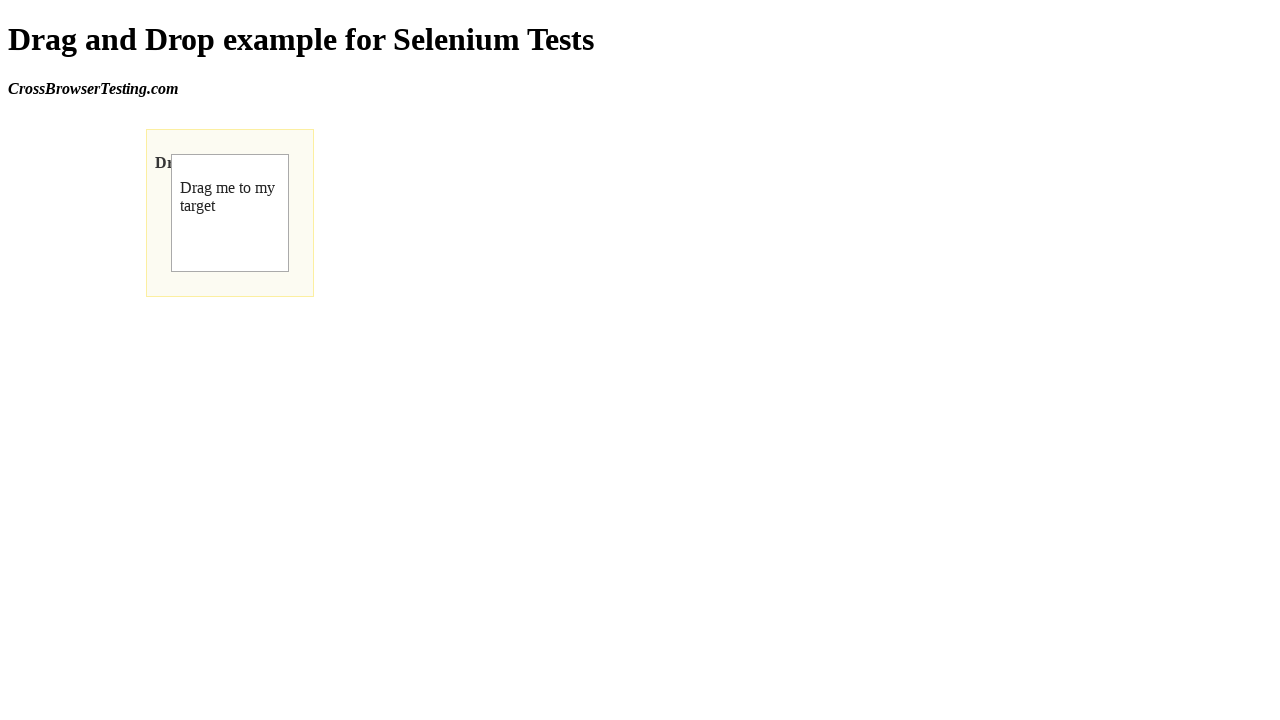

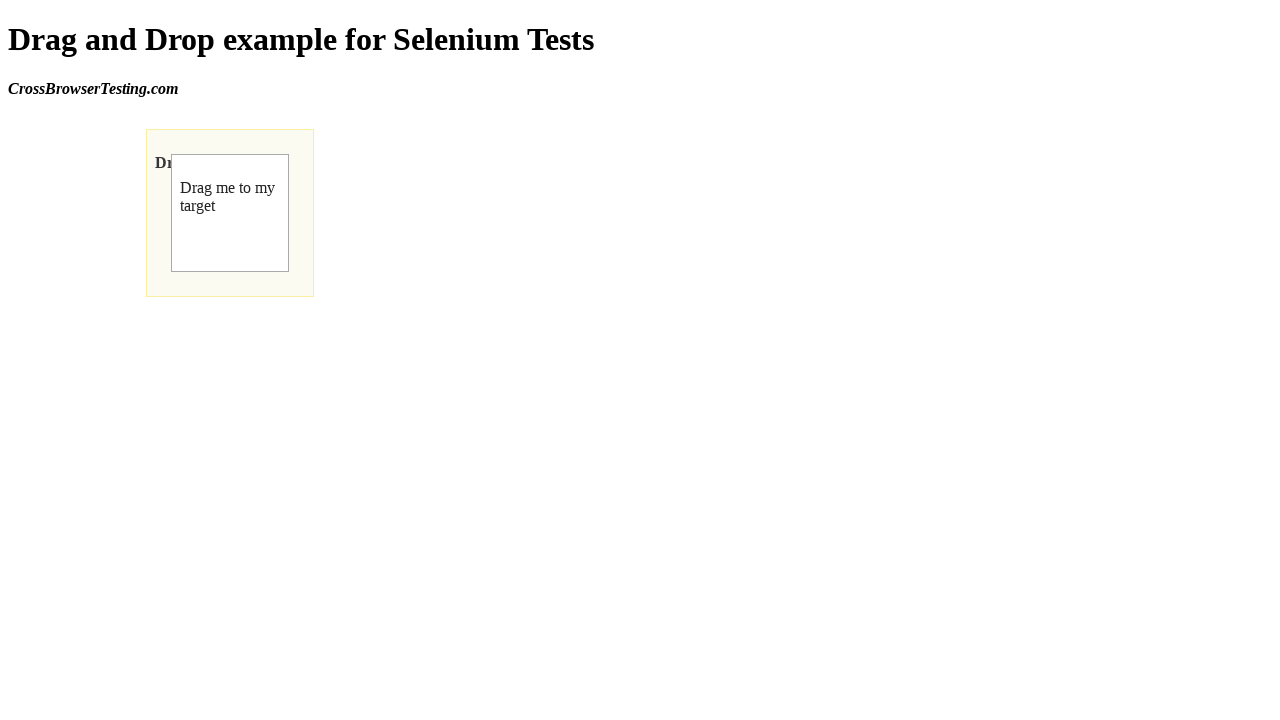